Tests the text box form on DemoQA by navigating to the Elements section, clicking on Text Box, filling in personal information fields (name, email, current address, permanent address), and submitting the form.

Starting URL: https://demoqa.com

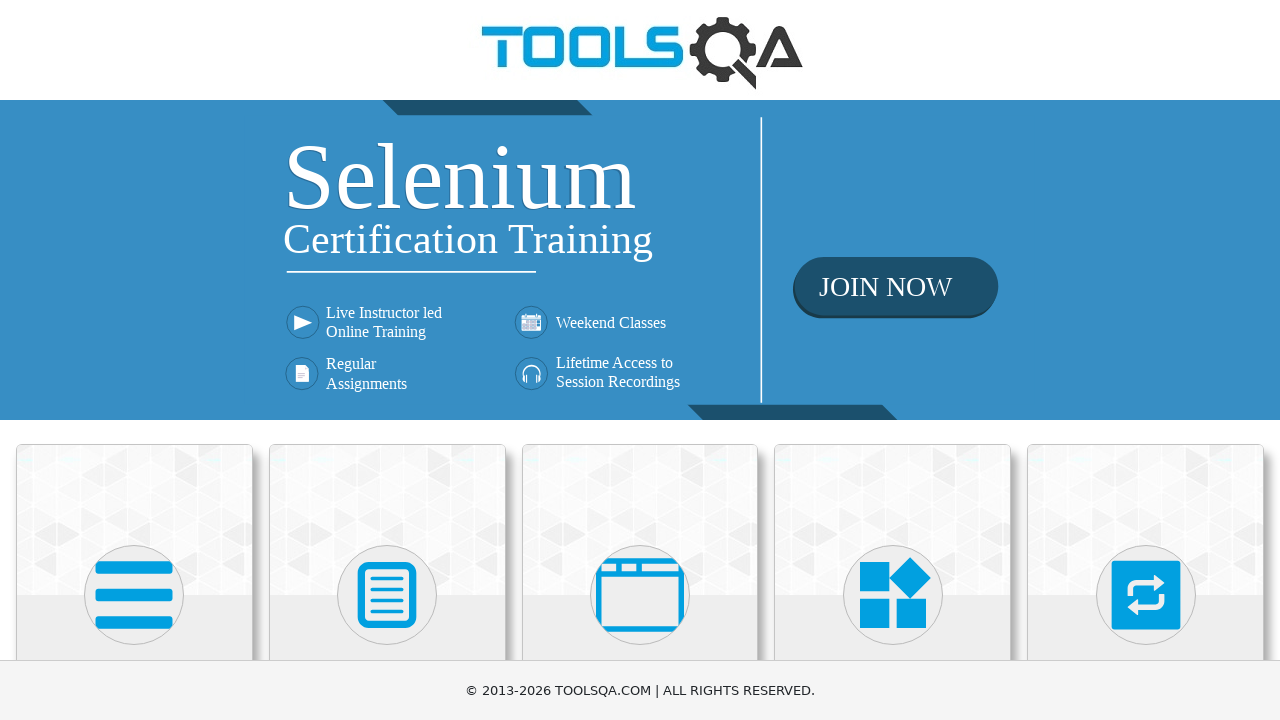

Scrolled down to see Elements card
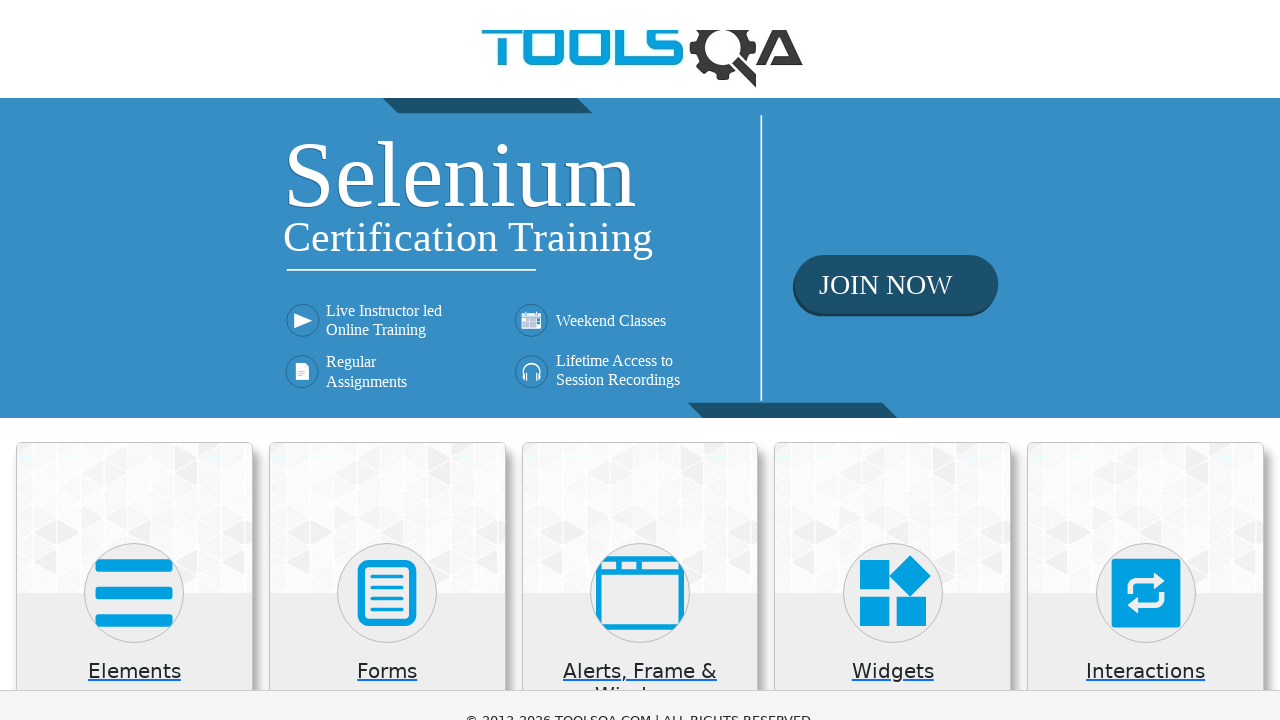

Clicked on Elements card at (134, 6) on xpath=//h5[text()='Elements']
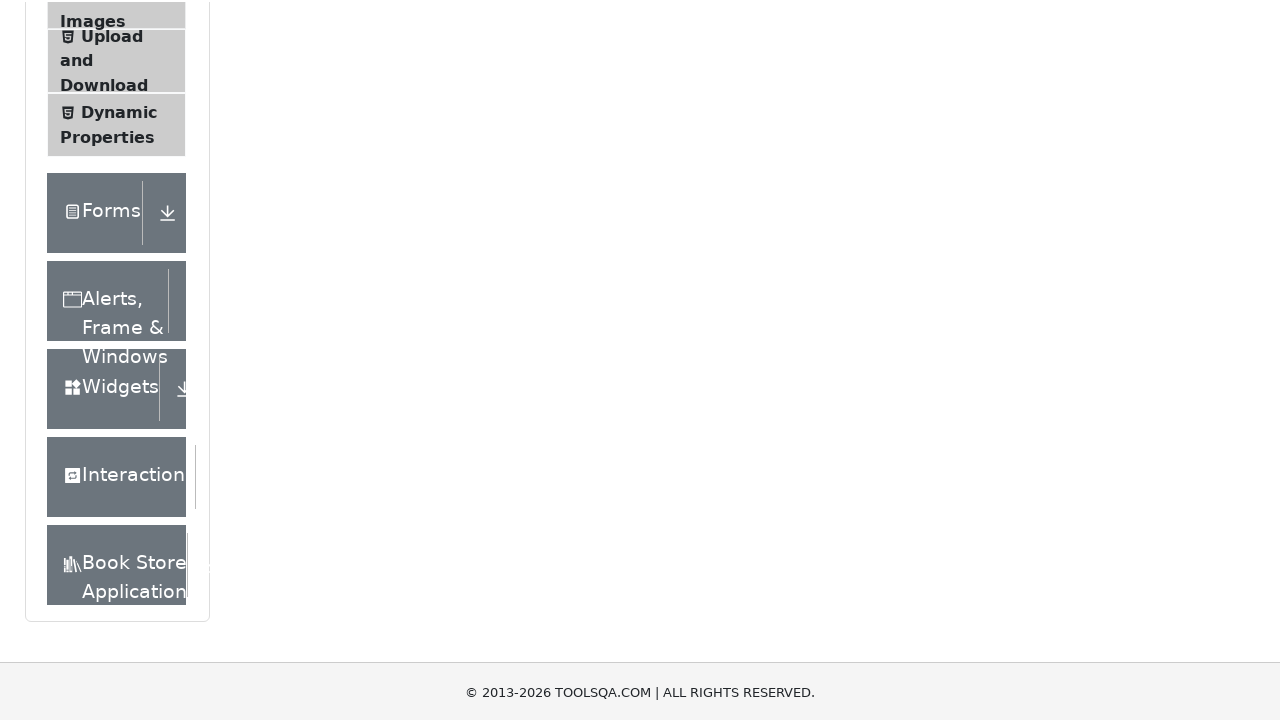

Clicked on Text Box option at (119, 261) on xpath=//*[text()='Text Box']
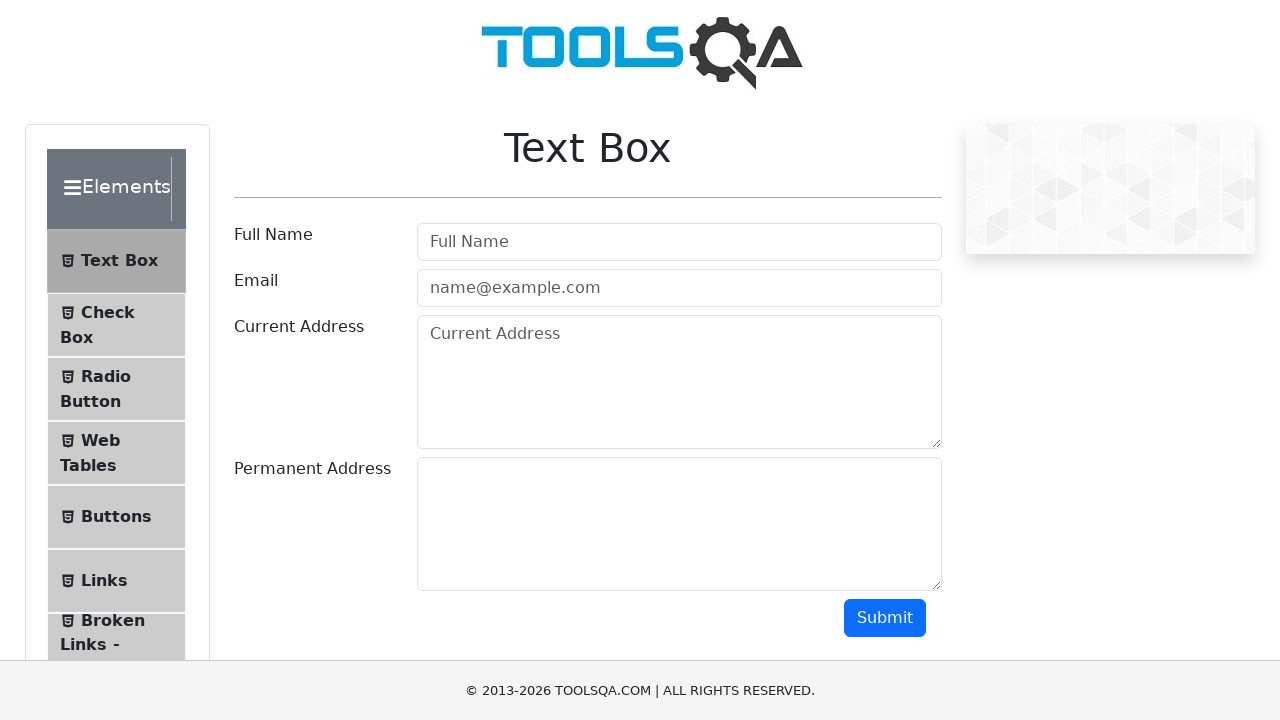

Filled Full Name field with 'Lavinia Milosovici' on #userName
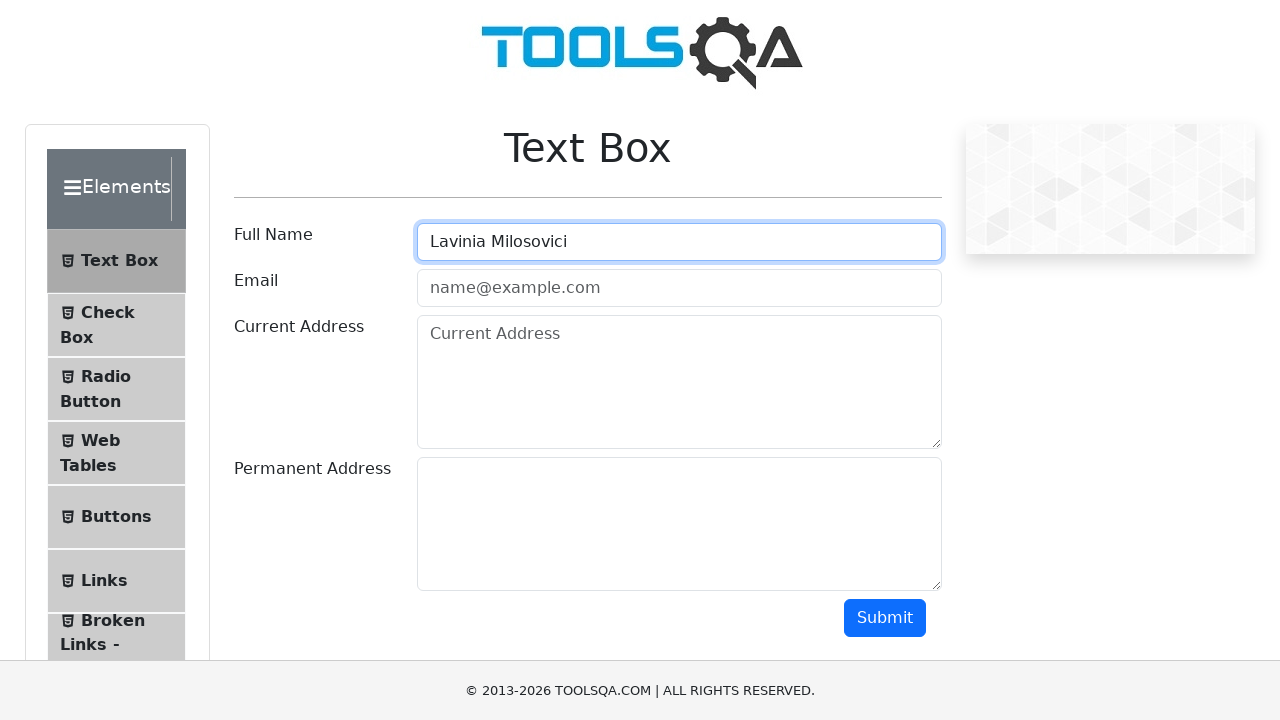

Filled Email field with 'l.milosovici@mail.com' on #userEmail
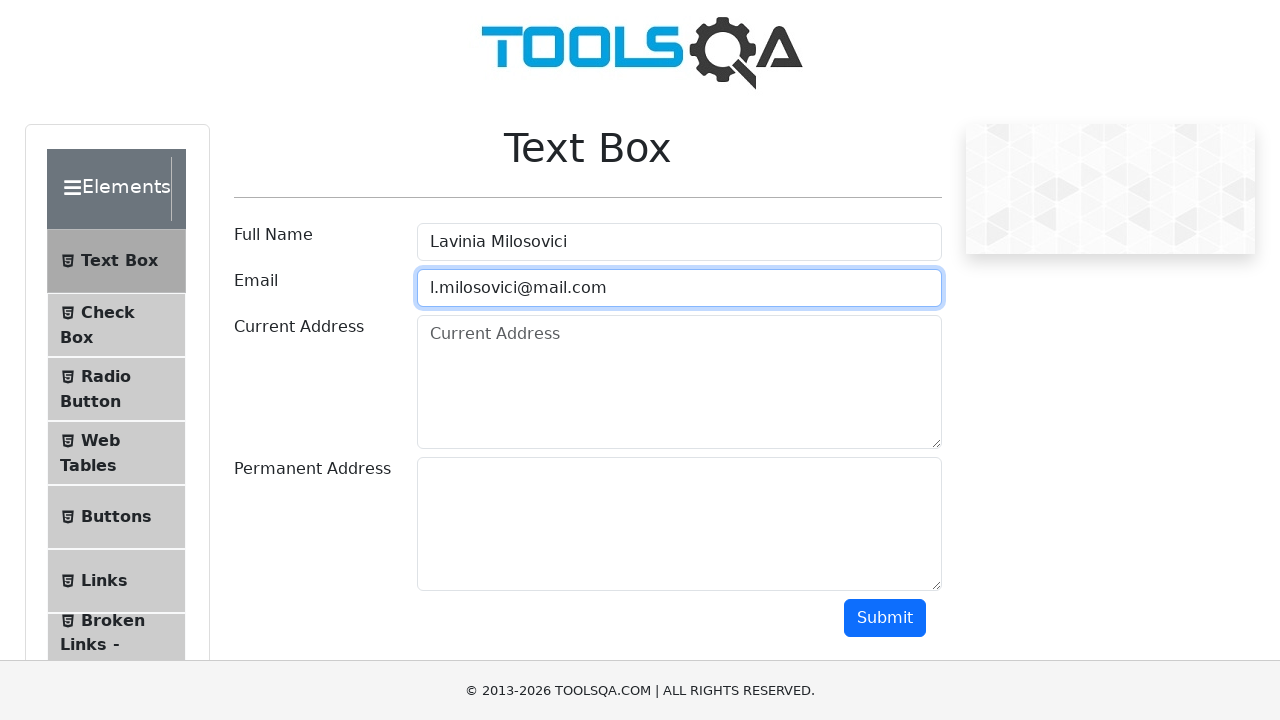

Filled Current Address field with 'Str.Sportului, nr 64, Deva,HD' on #currentAddress
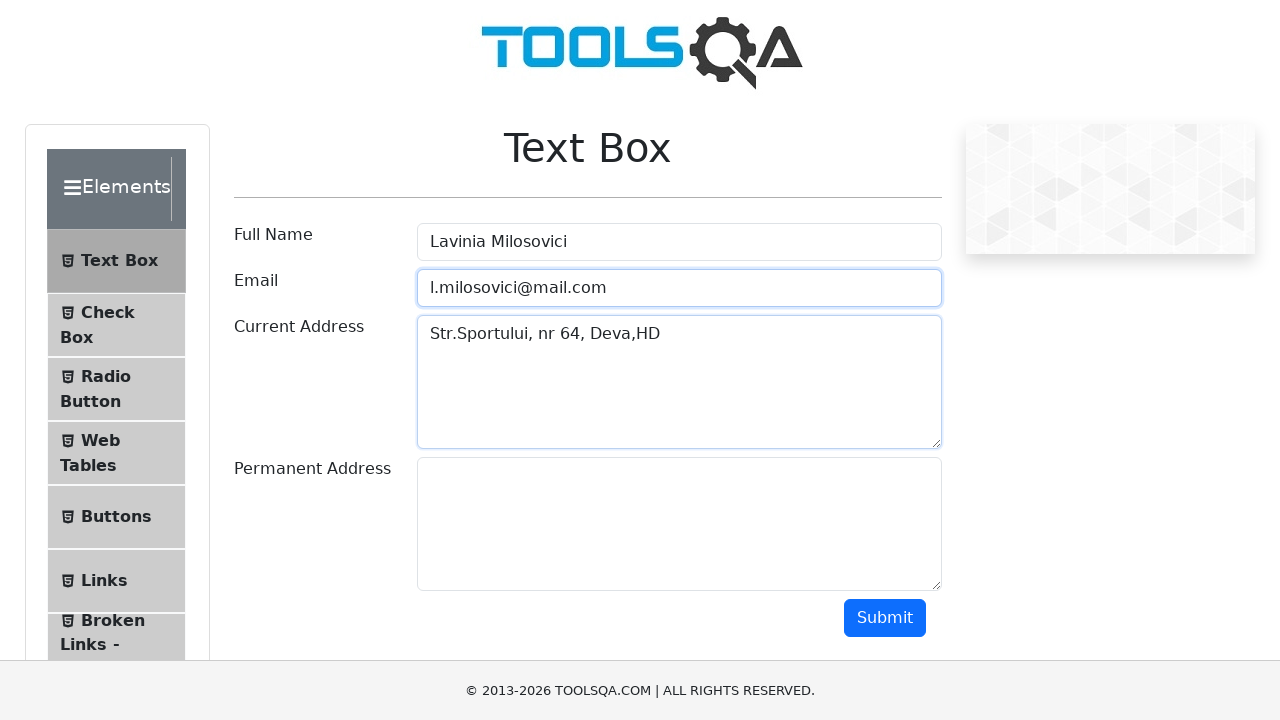

Scrolled down to see Permanent Address field
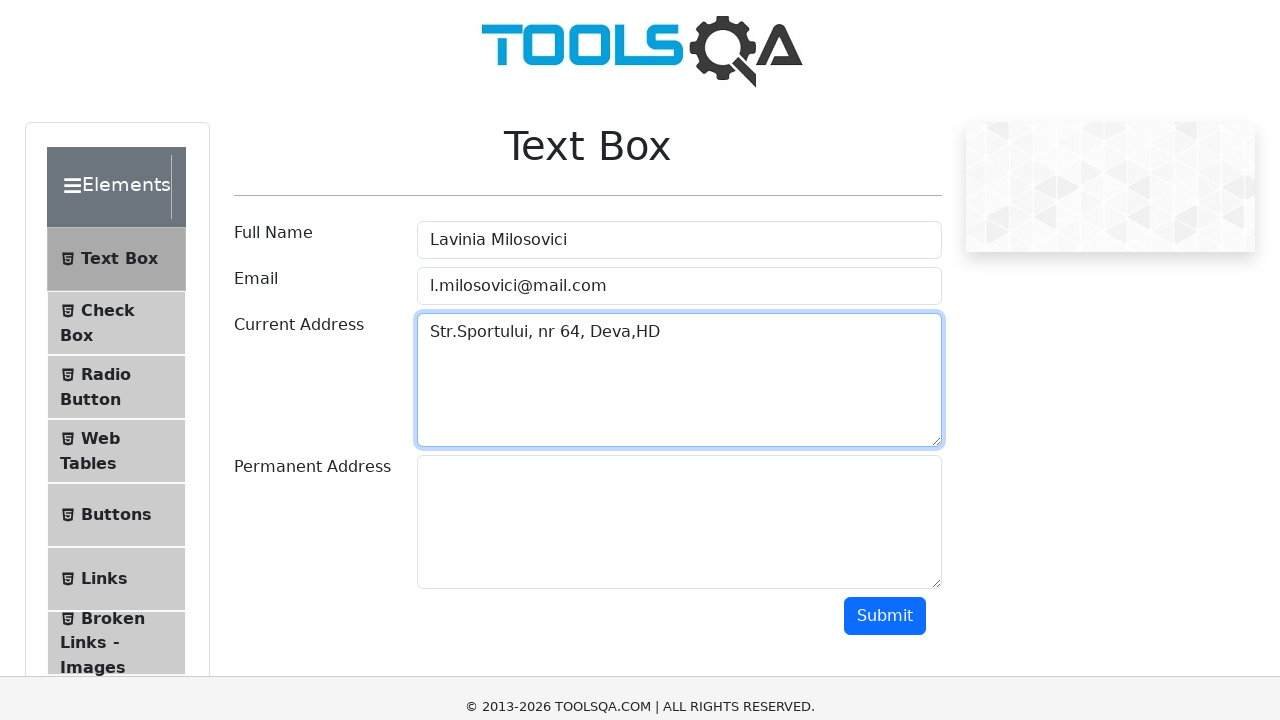

Filled Permanent Address field with 'Str. Campionilor, nr 10, sector 1, Bucuresti' on #permanentAddress
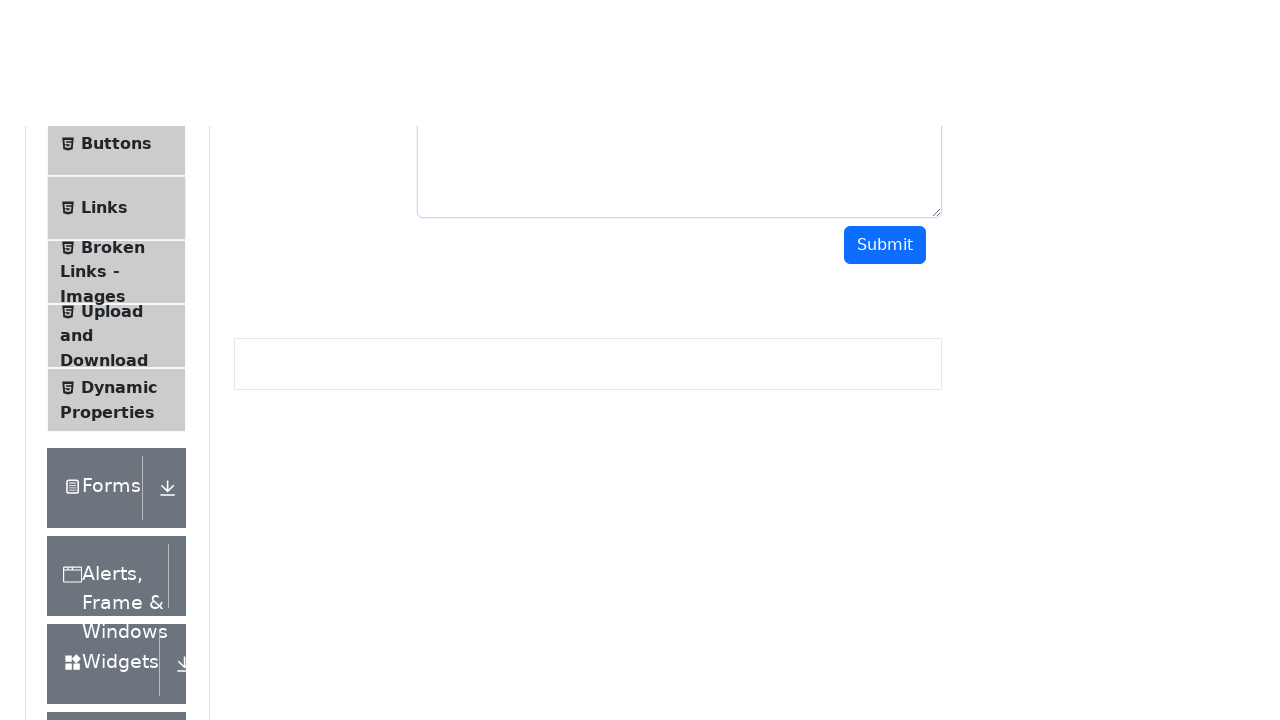

Clicked Submit button to submit the form at (885, 360) on #submit
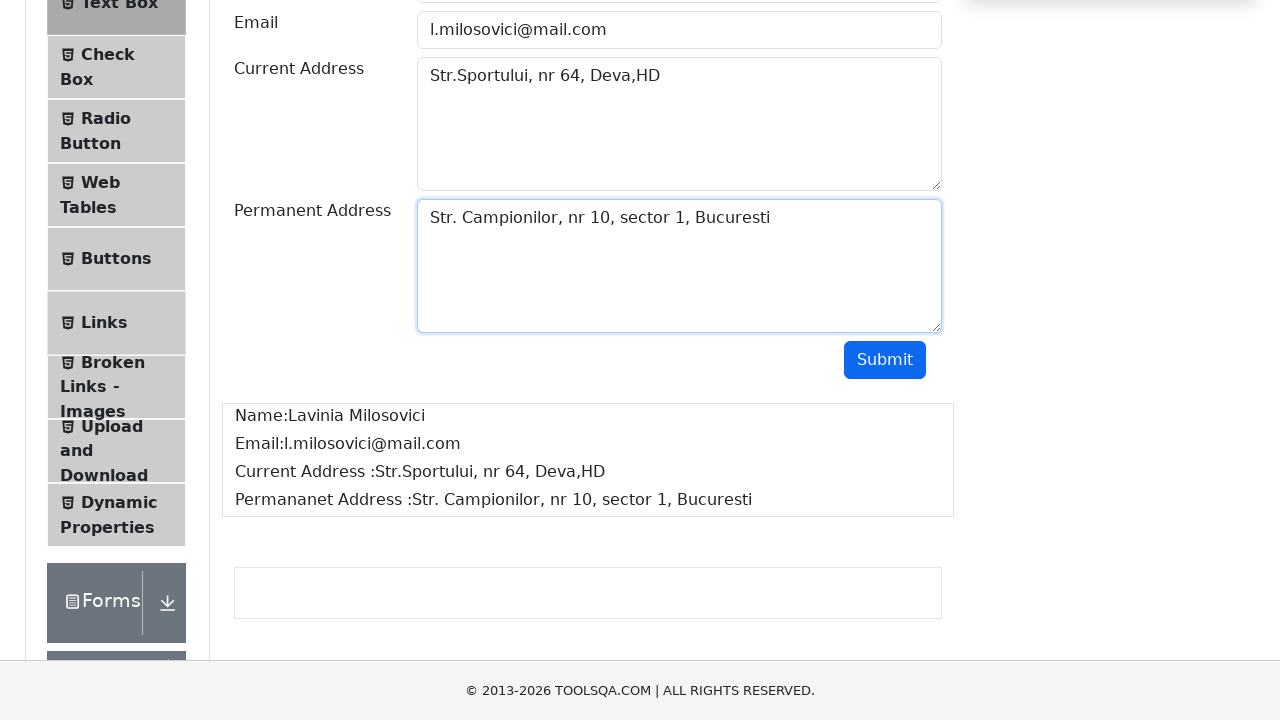

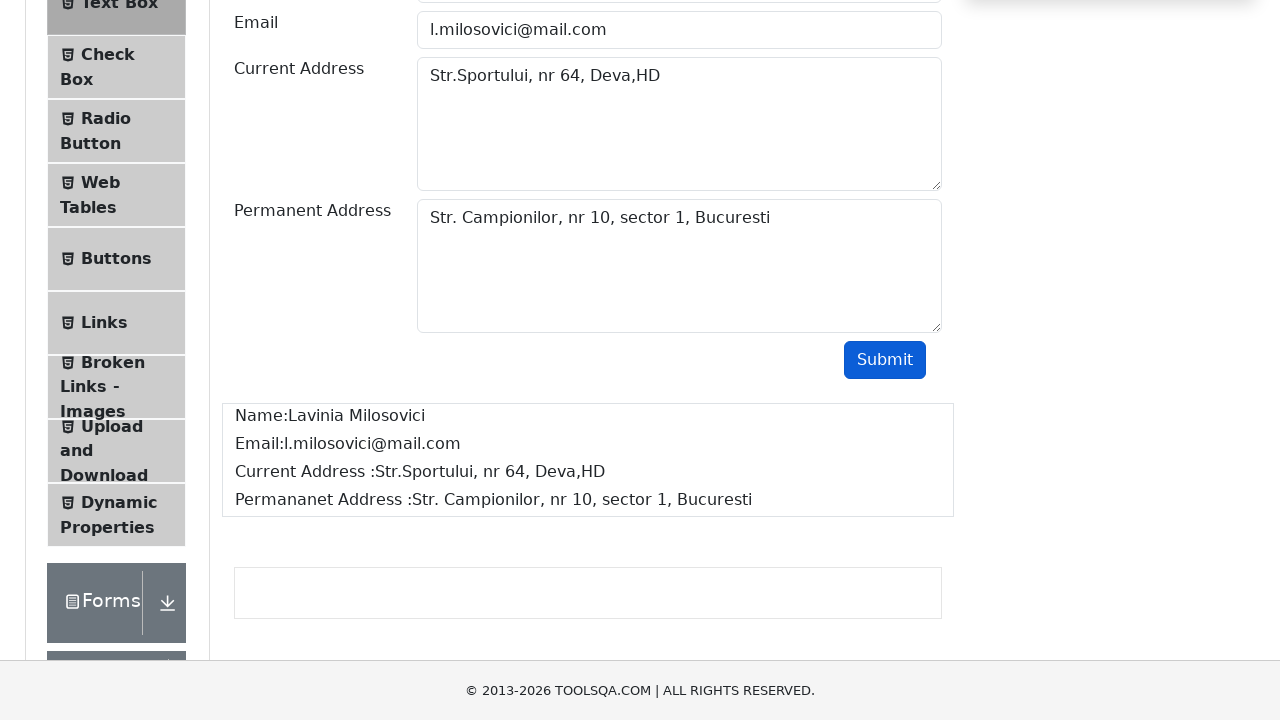